Tests checkbox functionality by clicking on the first checkbox and verifying its selected state

Starting URL: https://the-internet.herokuapp.com/checkboxes

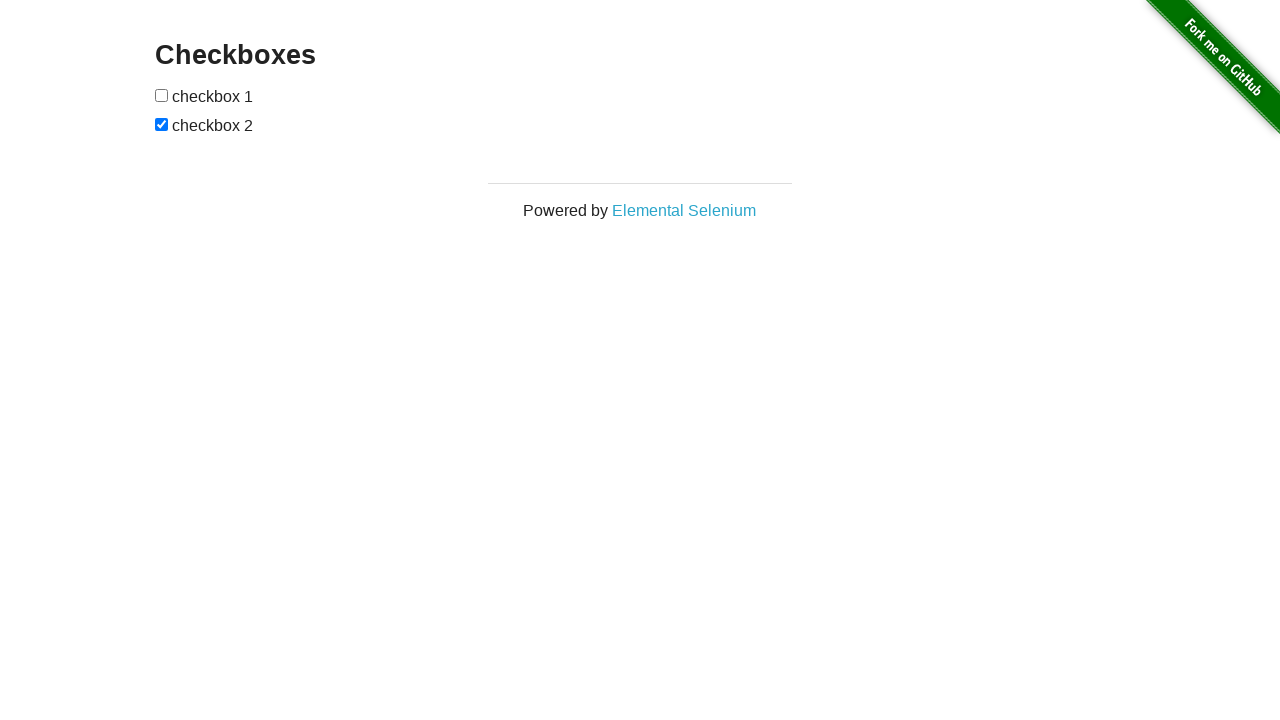

Clicked the first checkbox at (162, 95) on xpath=//input[1]
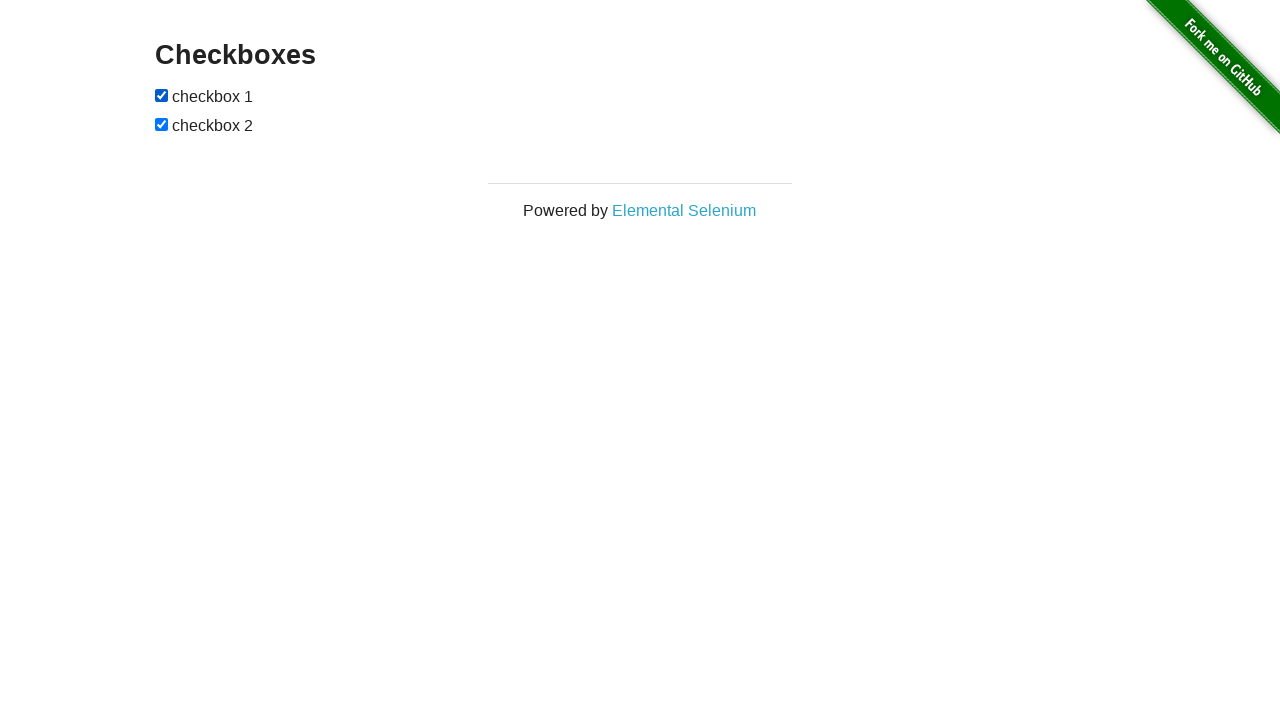

Located the first checkbox element
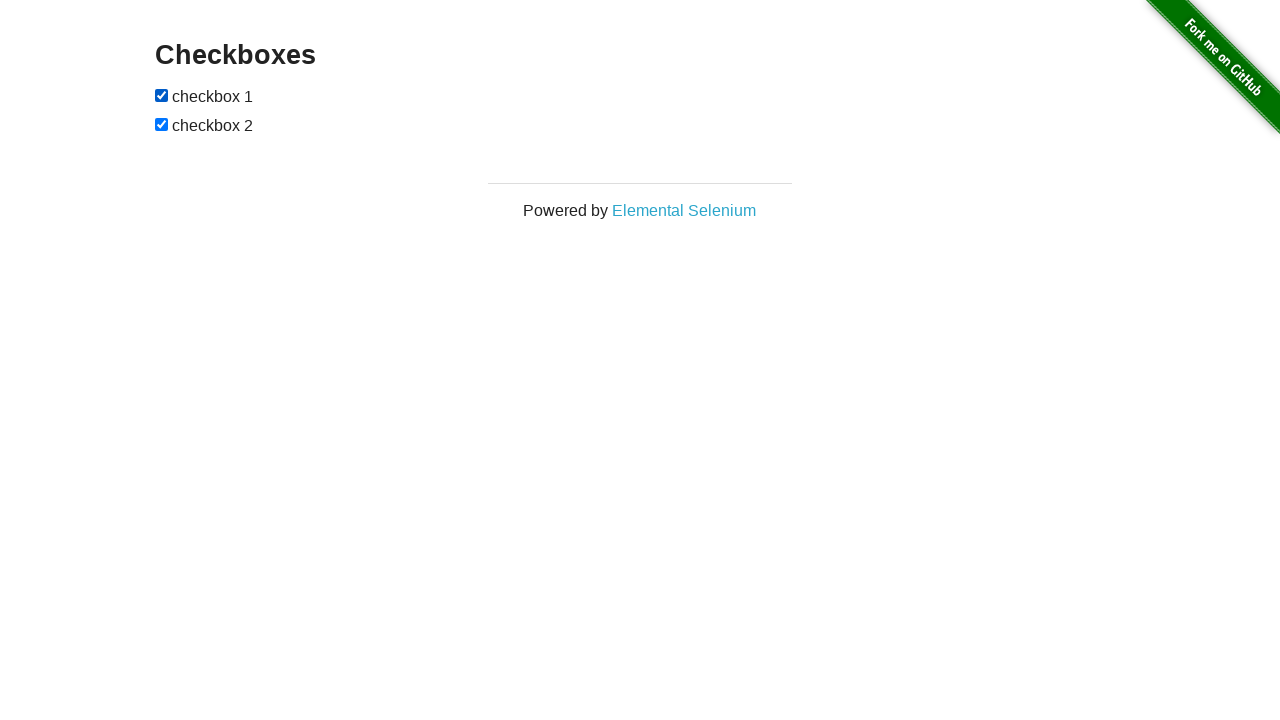

Verified checkbox is visible
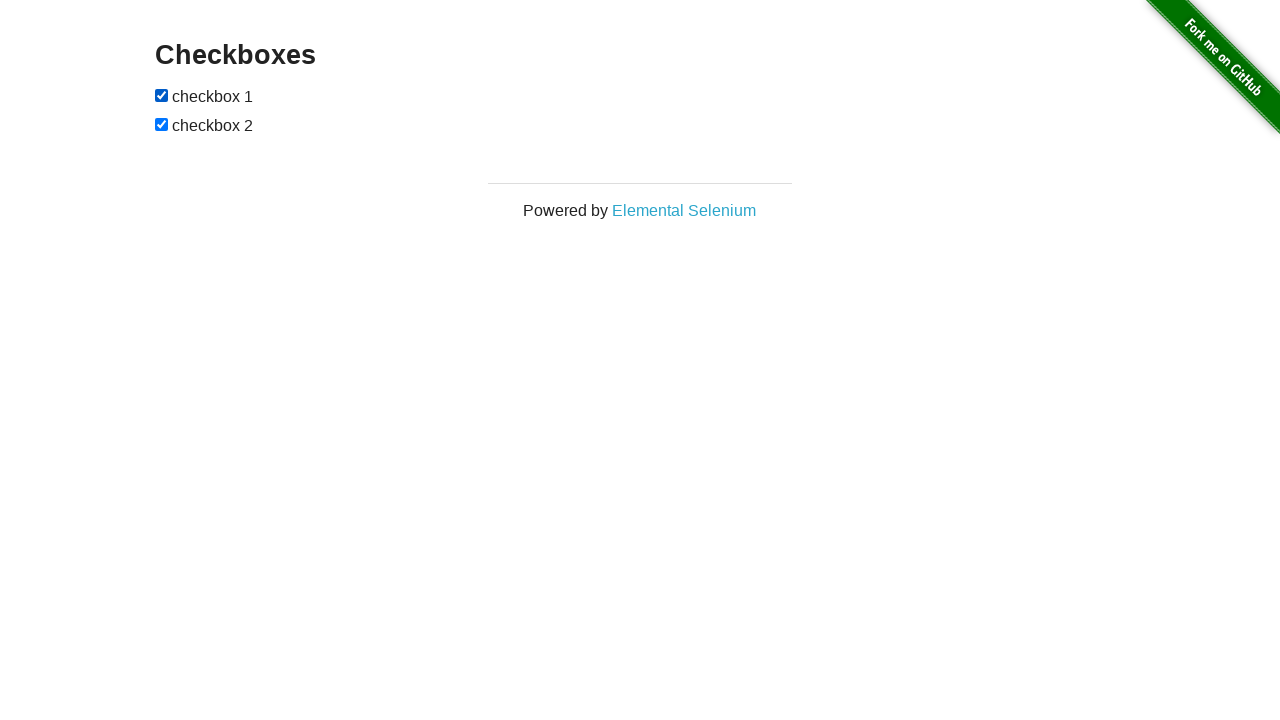

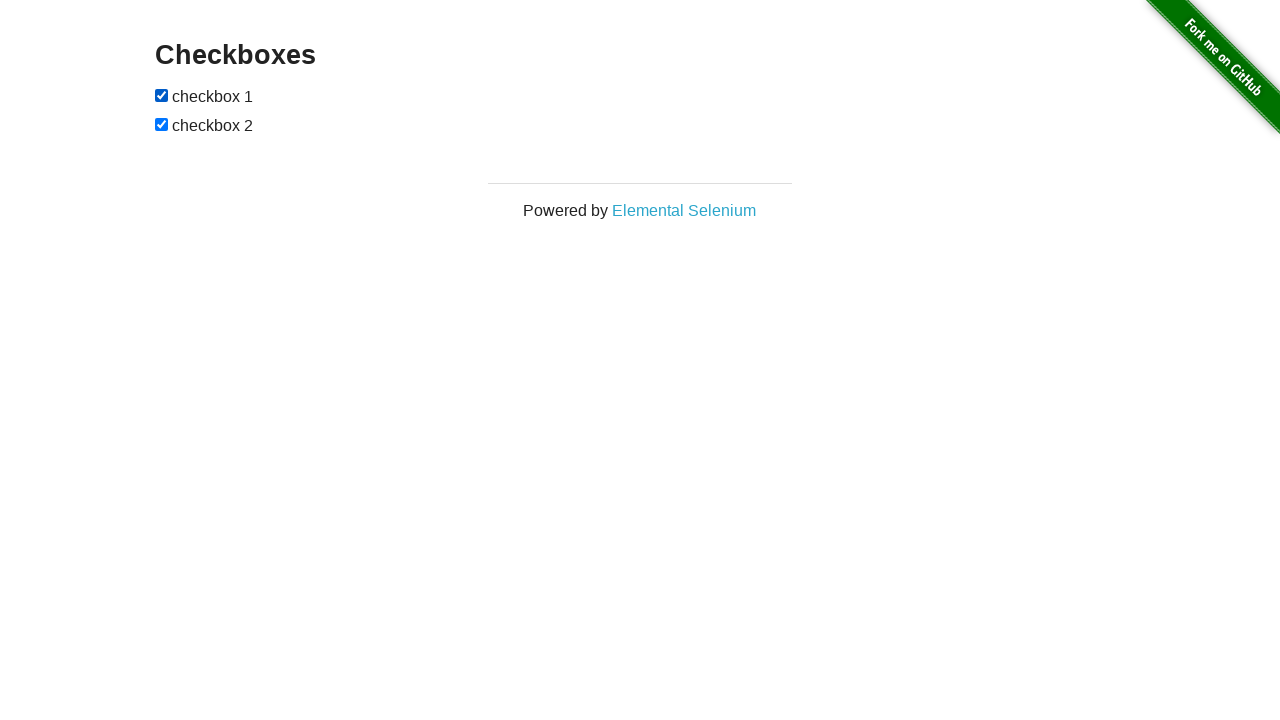